Navigates to the COVID-19 India statistics page and verifies that the main statistics level section with headings and values is displayed correctly.

Starting URL: https://www.covid19india.org/

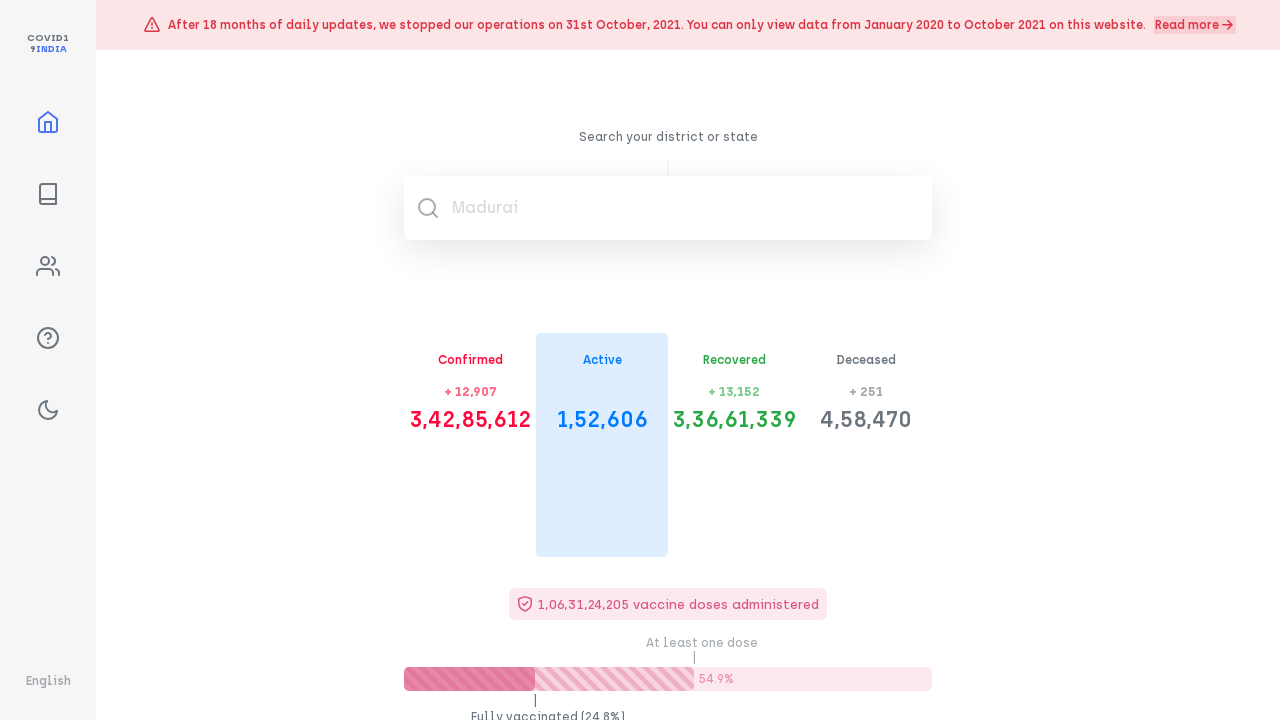

Main root element loaded
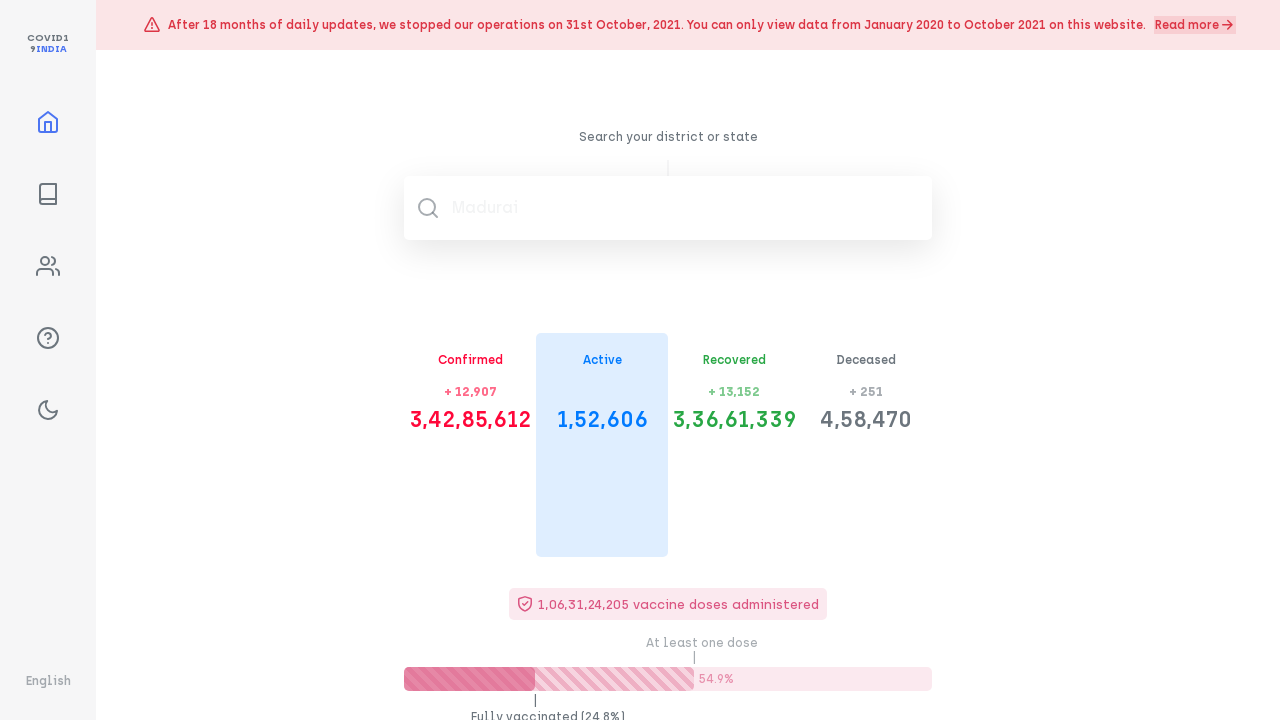

COVID-19 statistics Level section is now visible
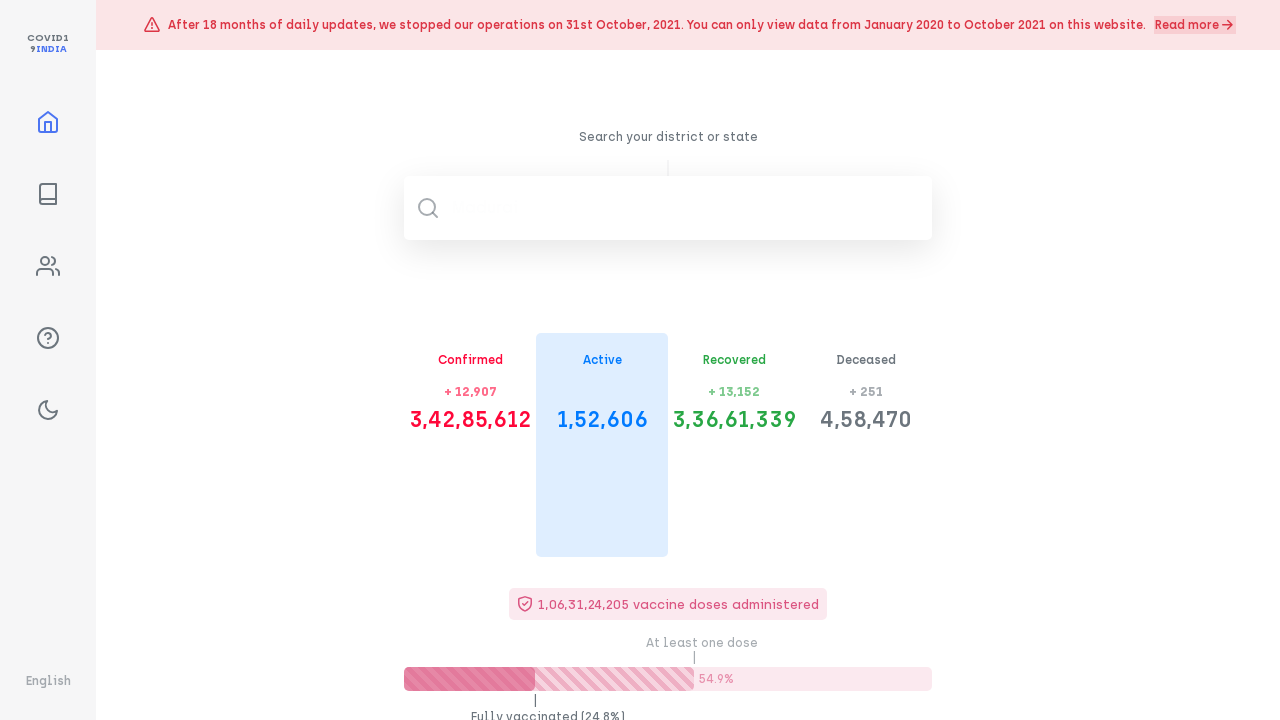

Statistic headings (h5) are present in the Level section
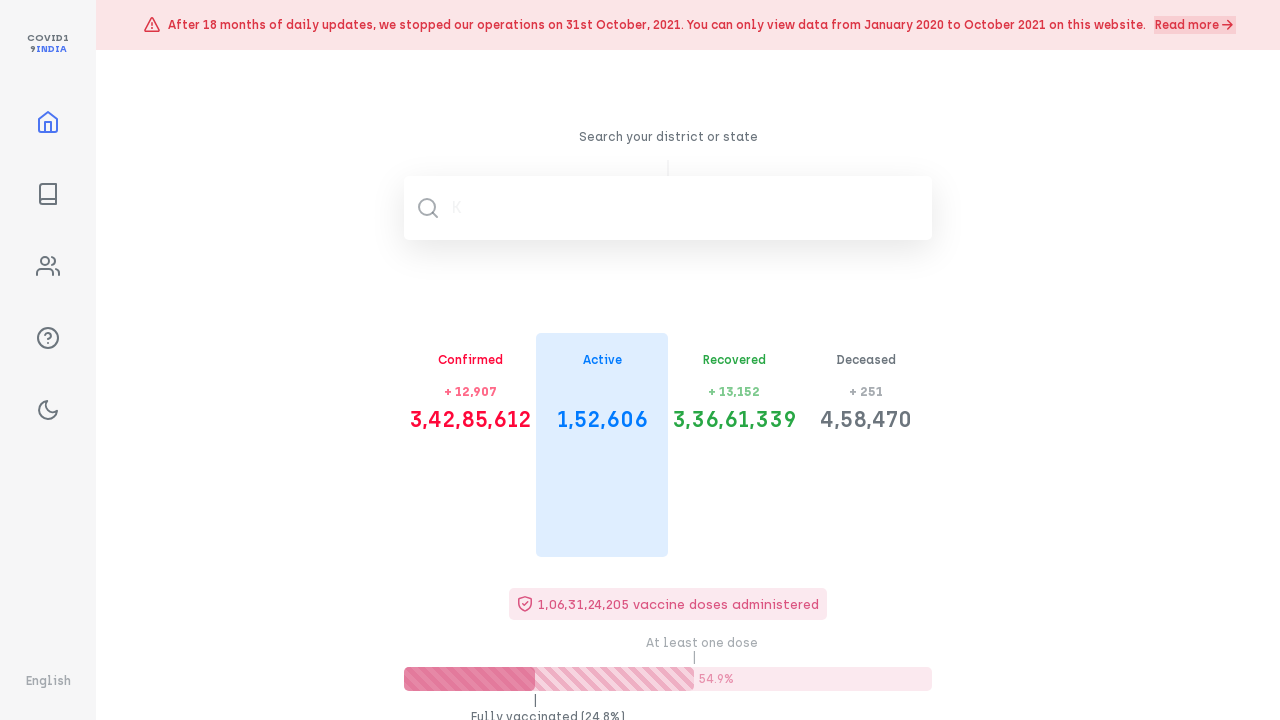

Statistic values (h1) are present in the Level section
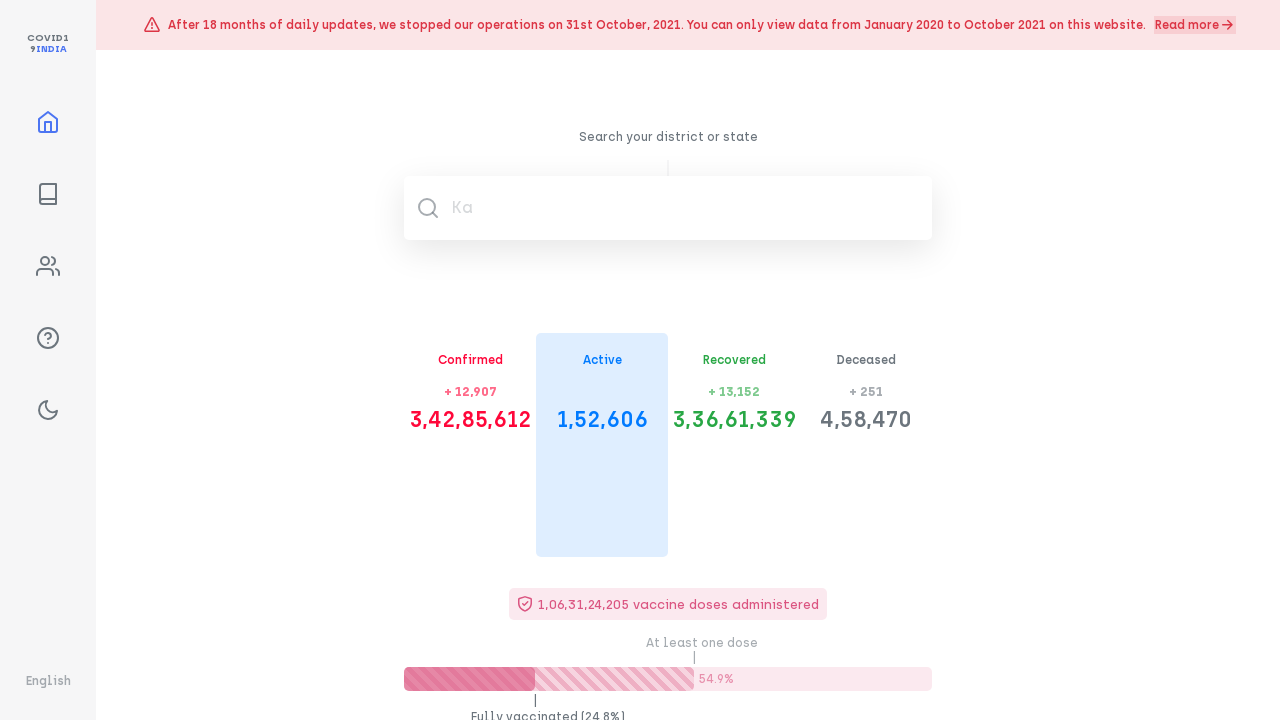

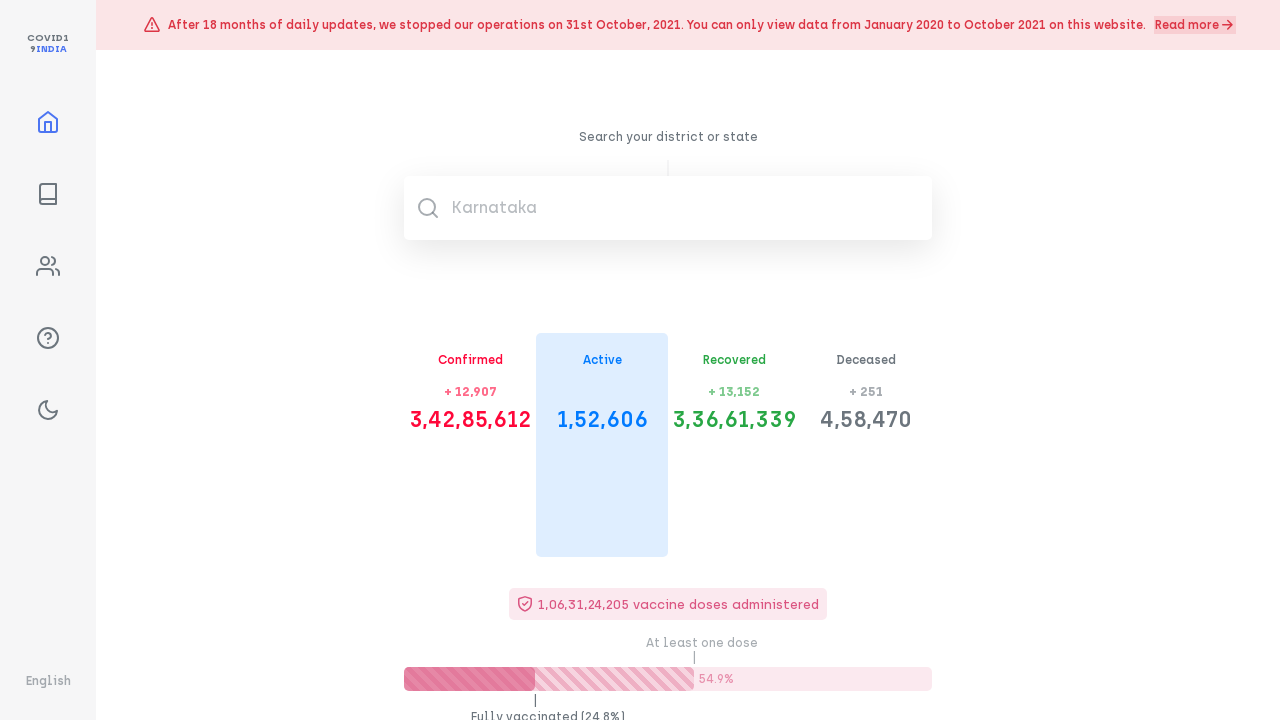